Tests form submission on DemoQA by filling in user details (name, email, addresses) and verifying the submitted data is displayed correctly

Starting URL: https://demoqa.com/text-box

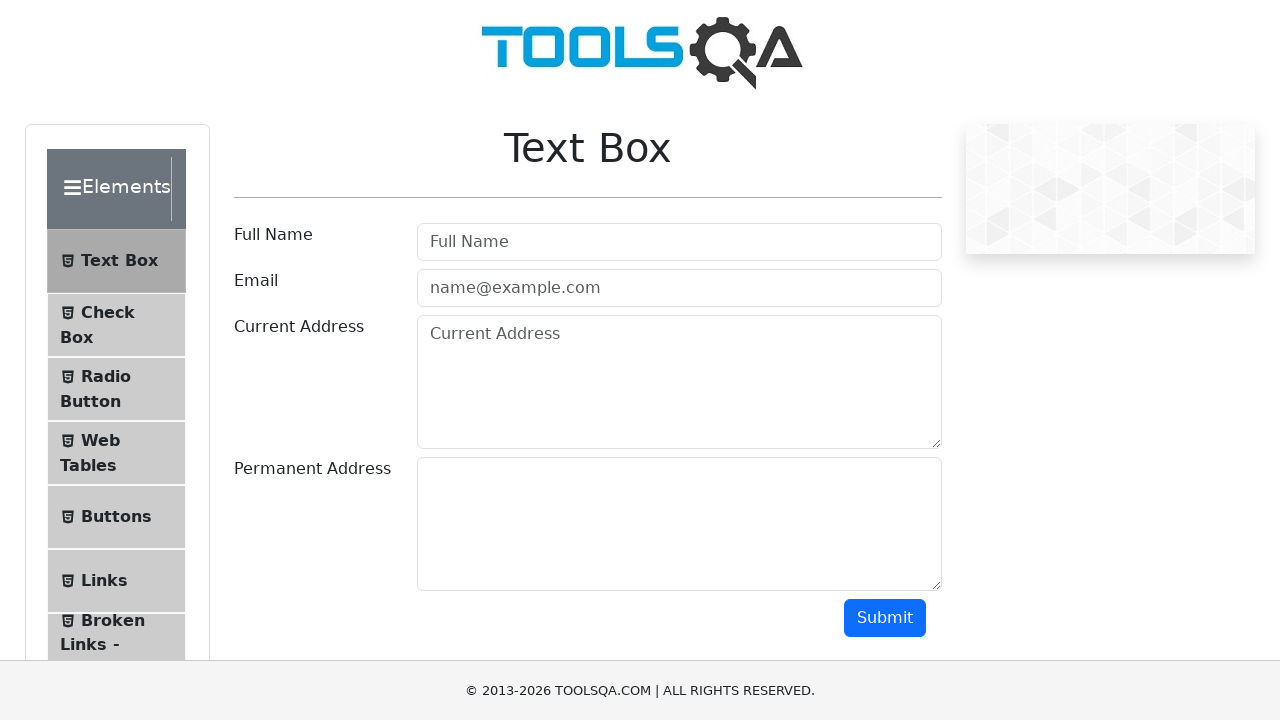

Filled user name field with 'Santosh Kumar' on #userName
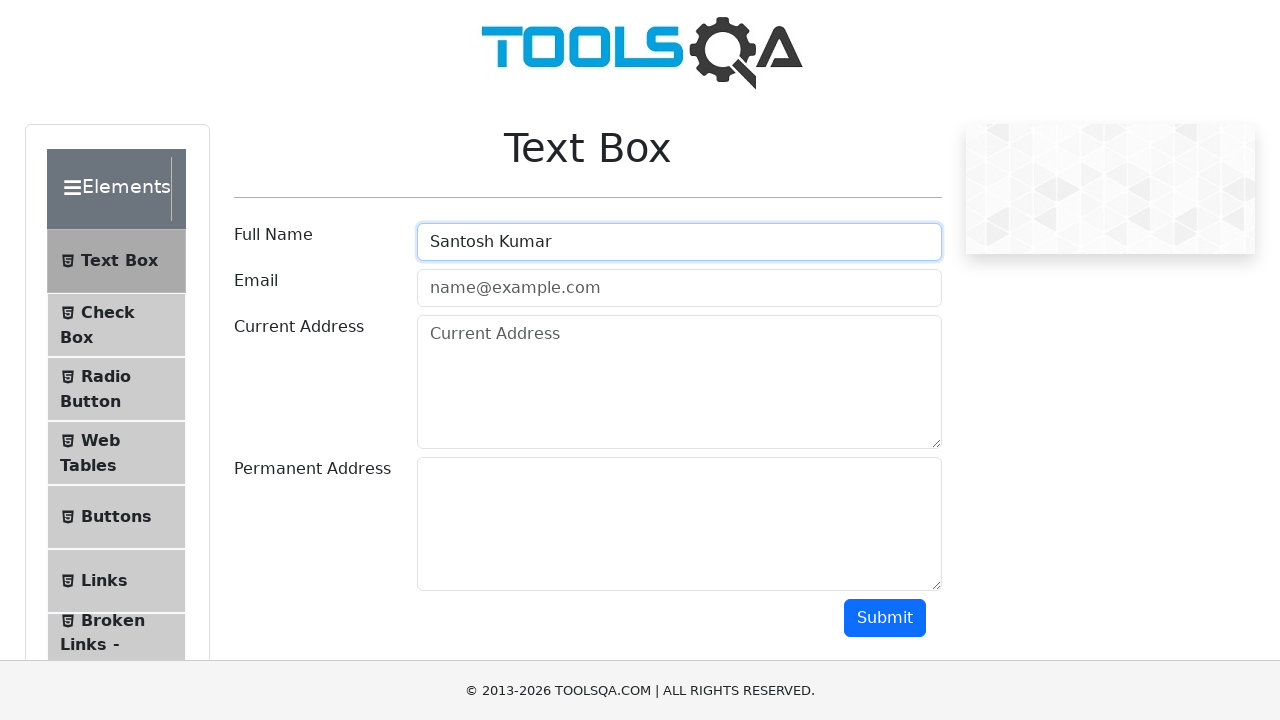

Filled email field with 'santoshkumar@techaxisgroup.com' on #userEmail
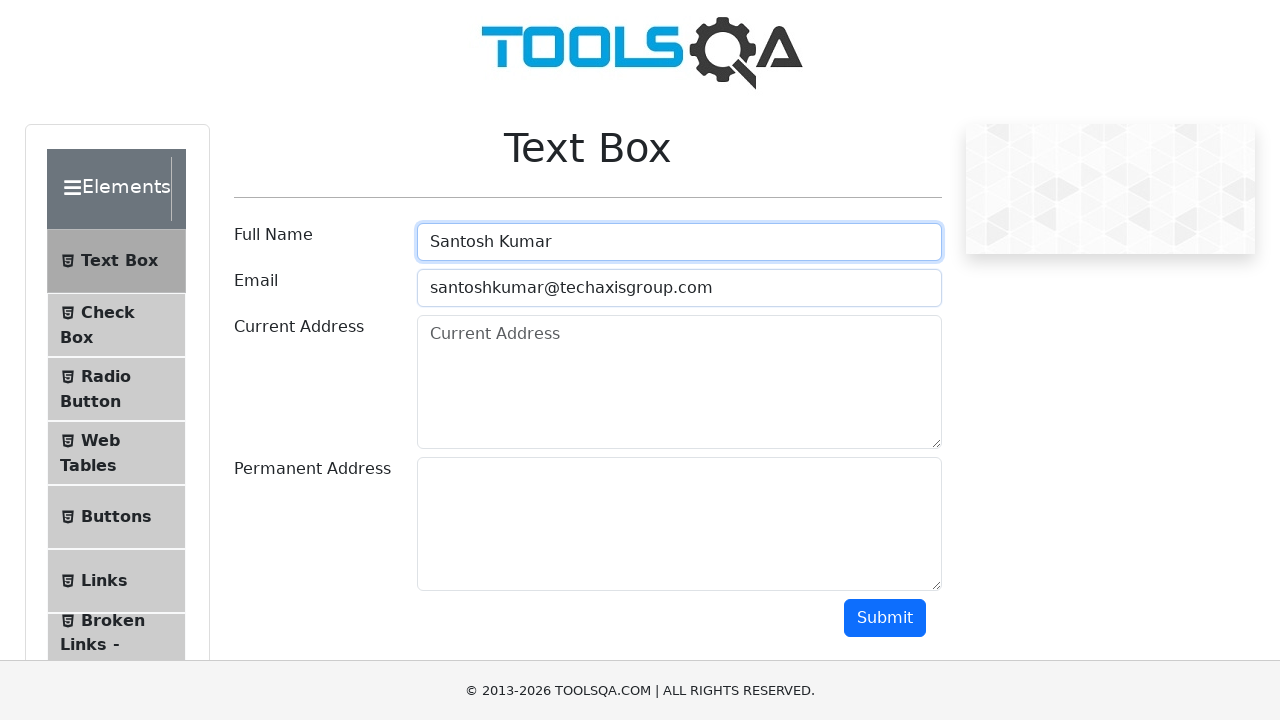

Filled current address field with 'Pune' on #currentAddress
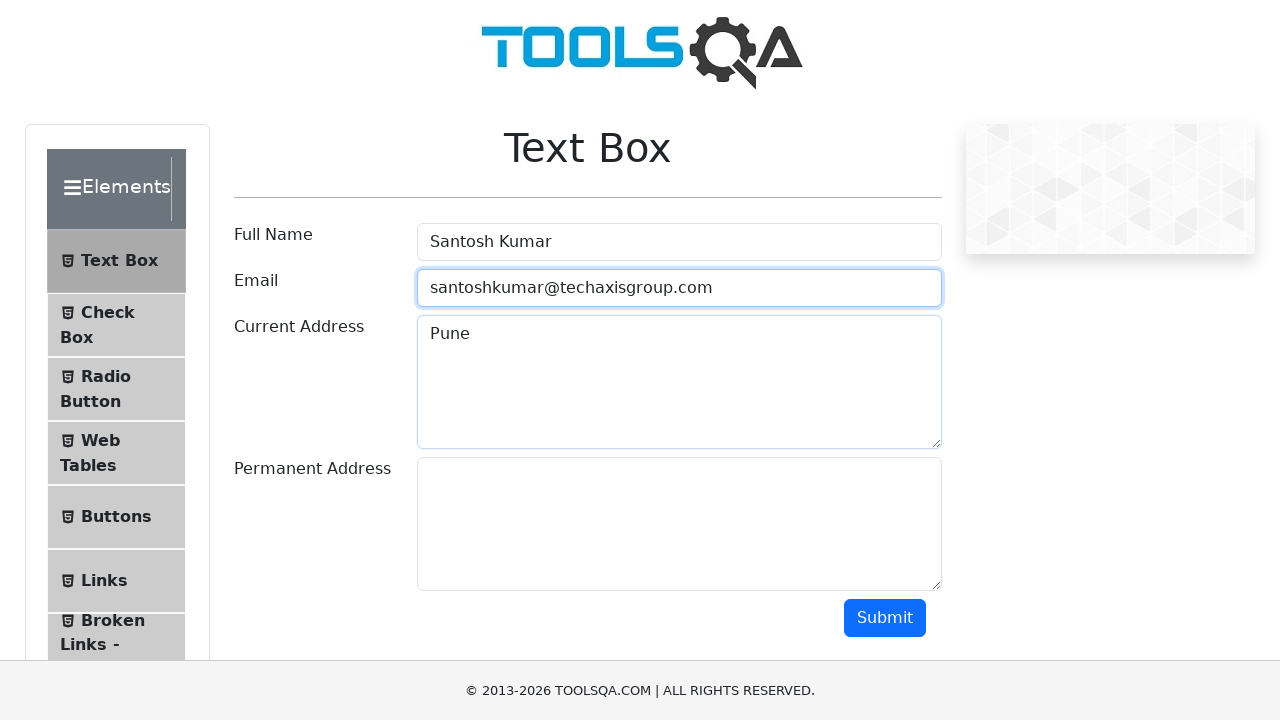

Filled permanent address field with 'Mumbai' on #permanentAddress
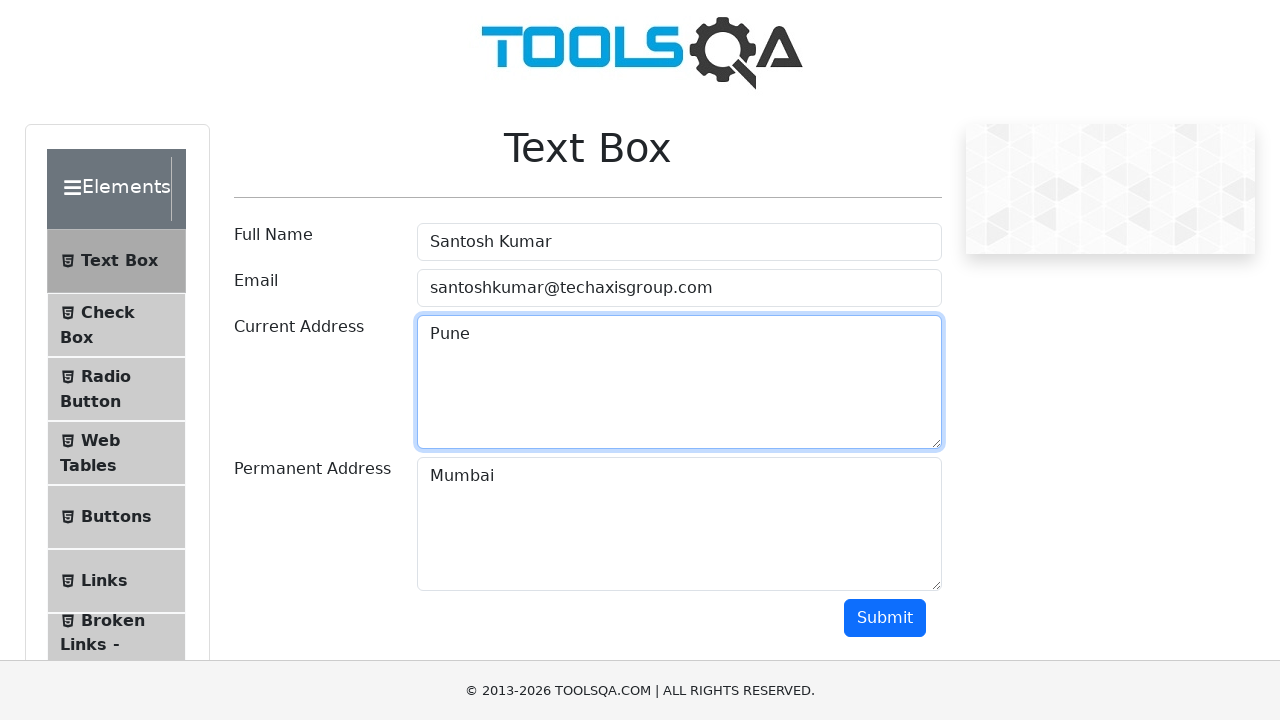

Clicked submit button to submit the form at (885, 618) on #submit
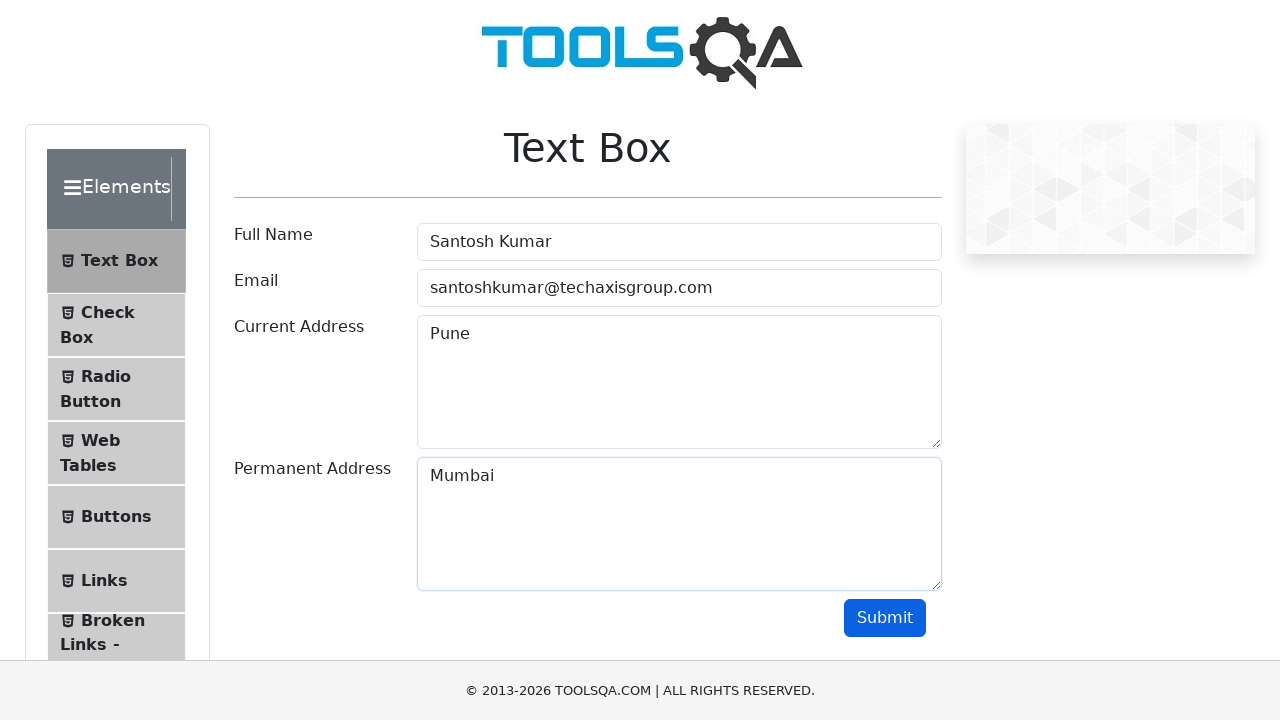

Waited for submitted data to be displayed
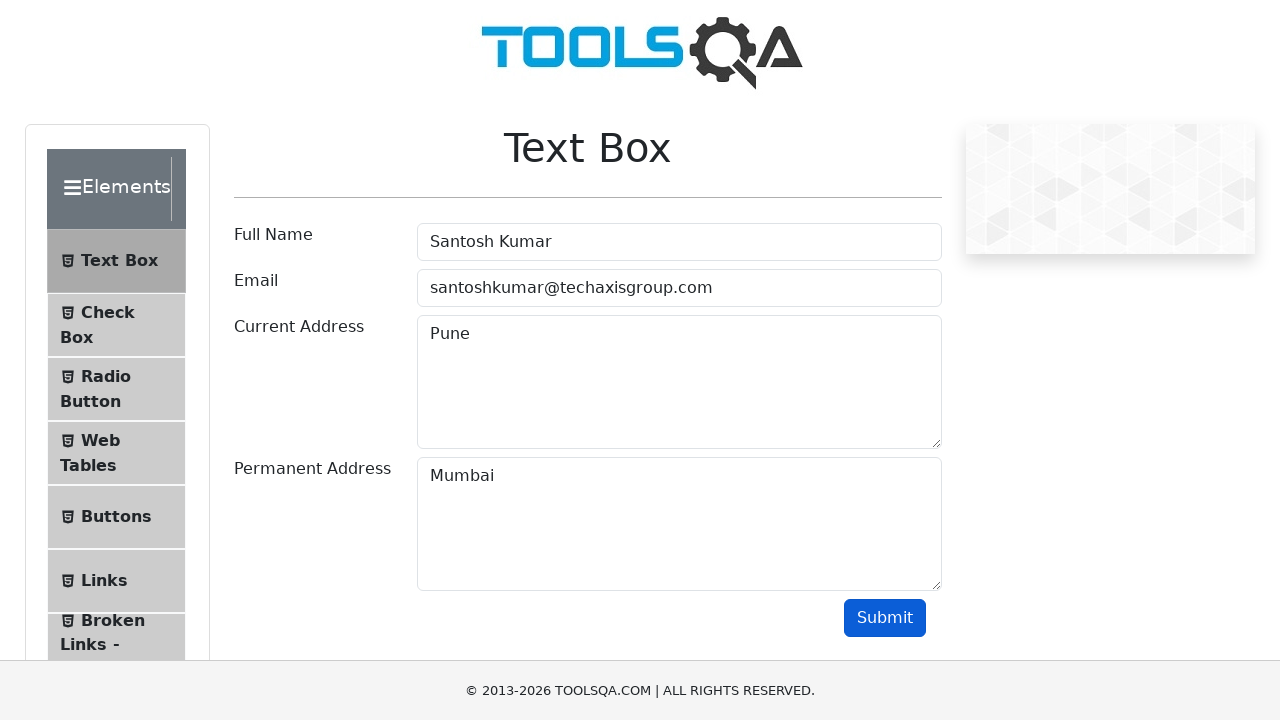

Verified name field is visible in results
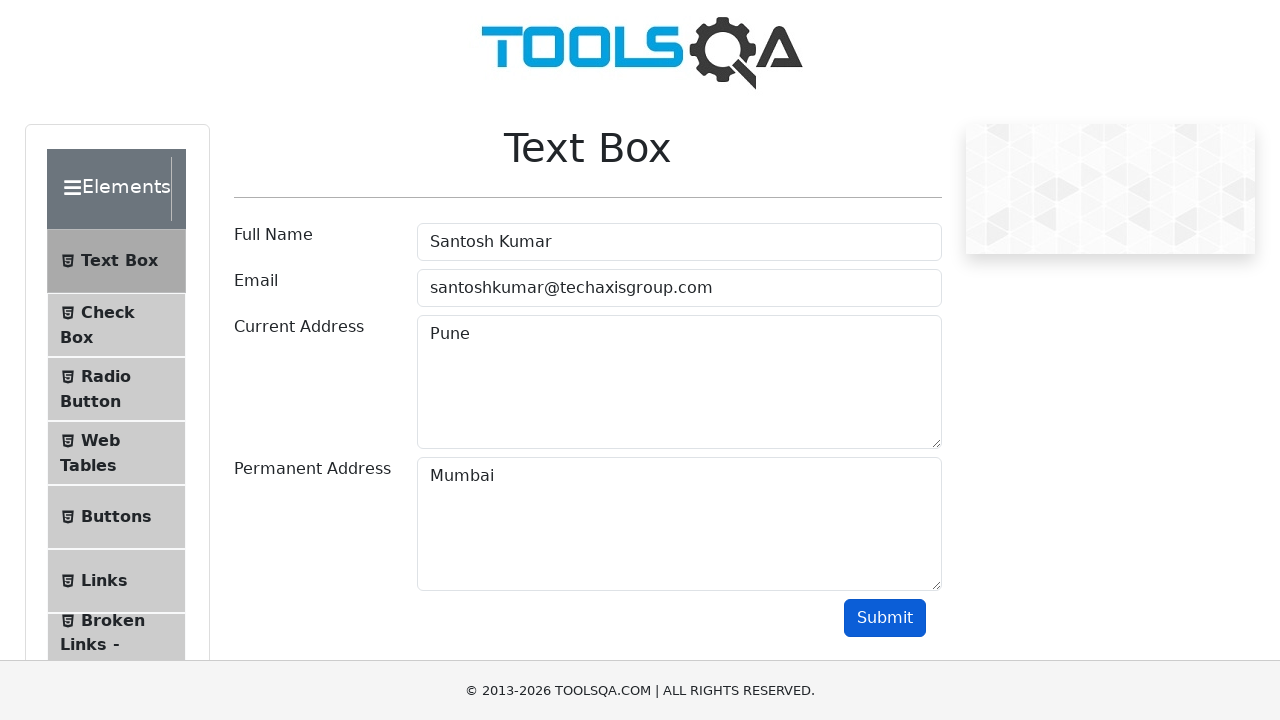

Verified email field is visible in results
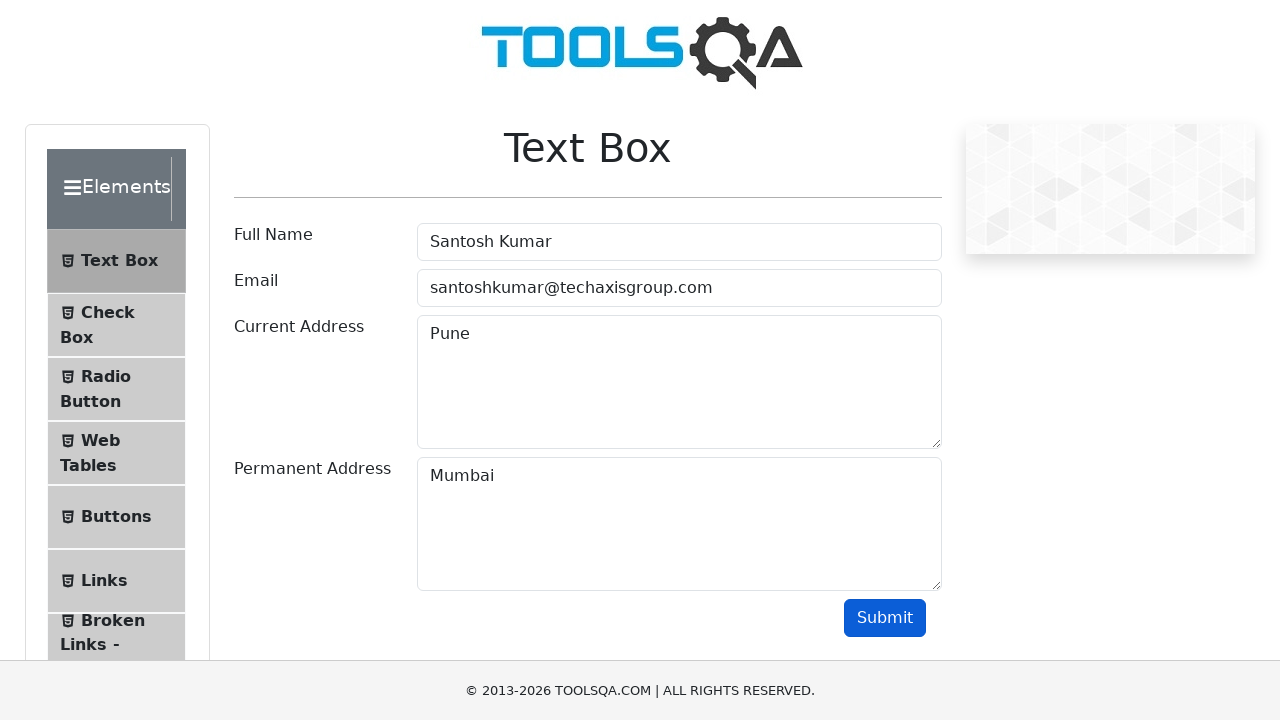

Verified current address field is visible in results
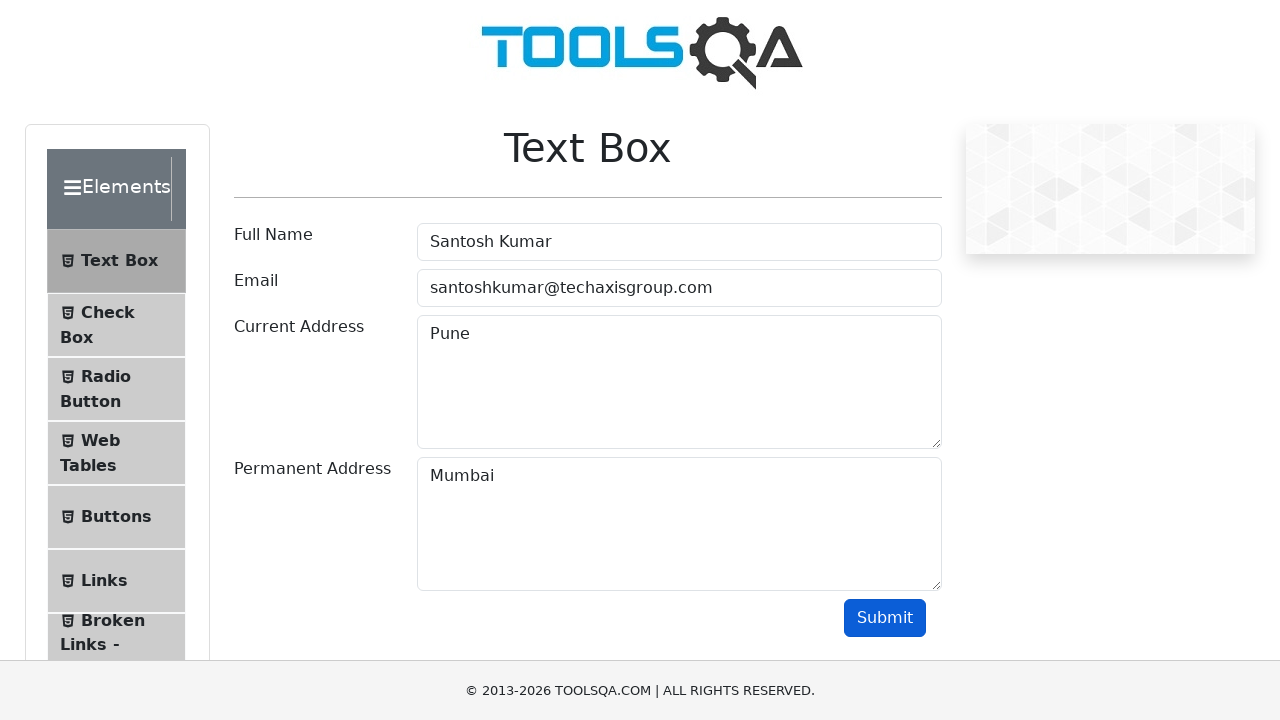

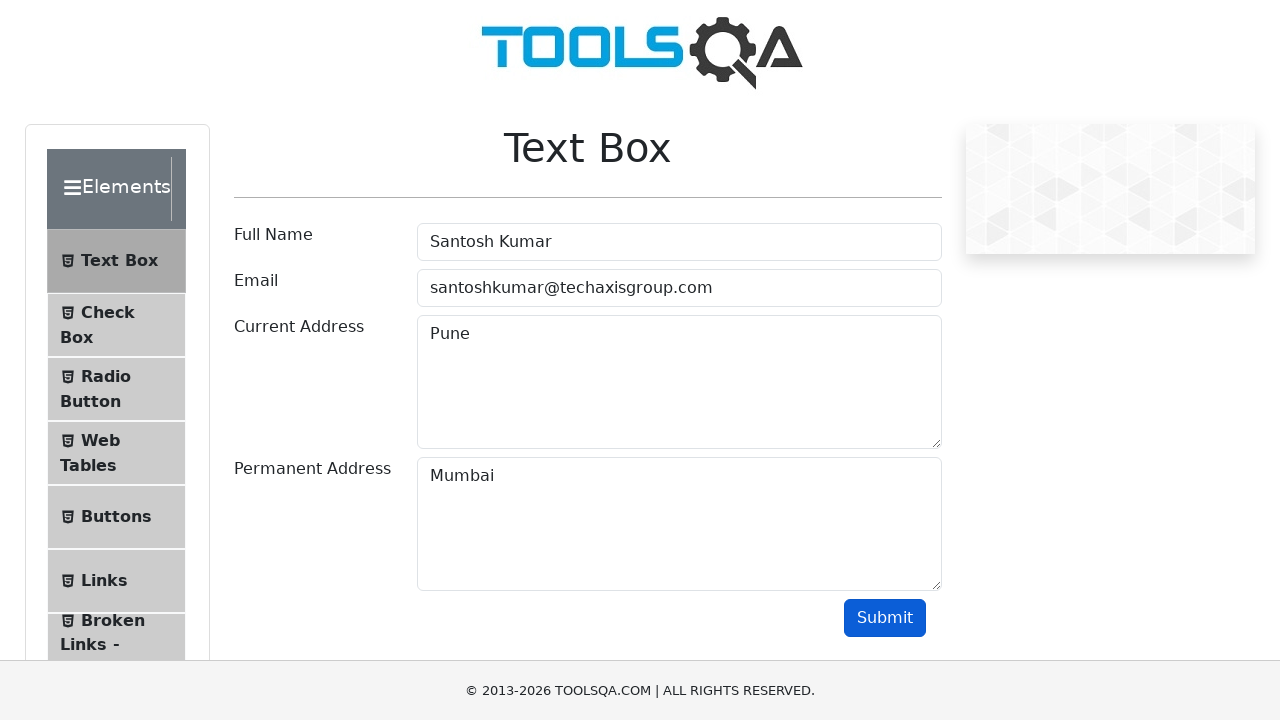